Tests the sortable functionality by clicking on the Sortable link and reordering list items by dragging one item to another position

Starting URL: https://jqueryui.com/

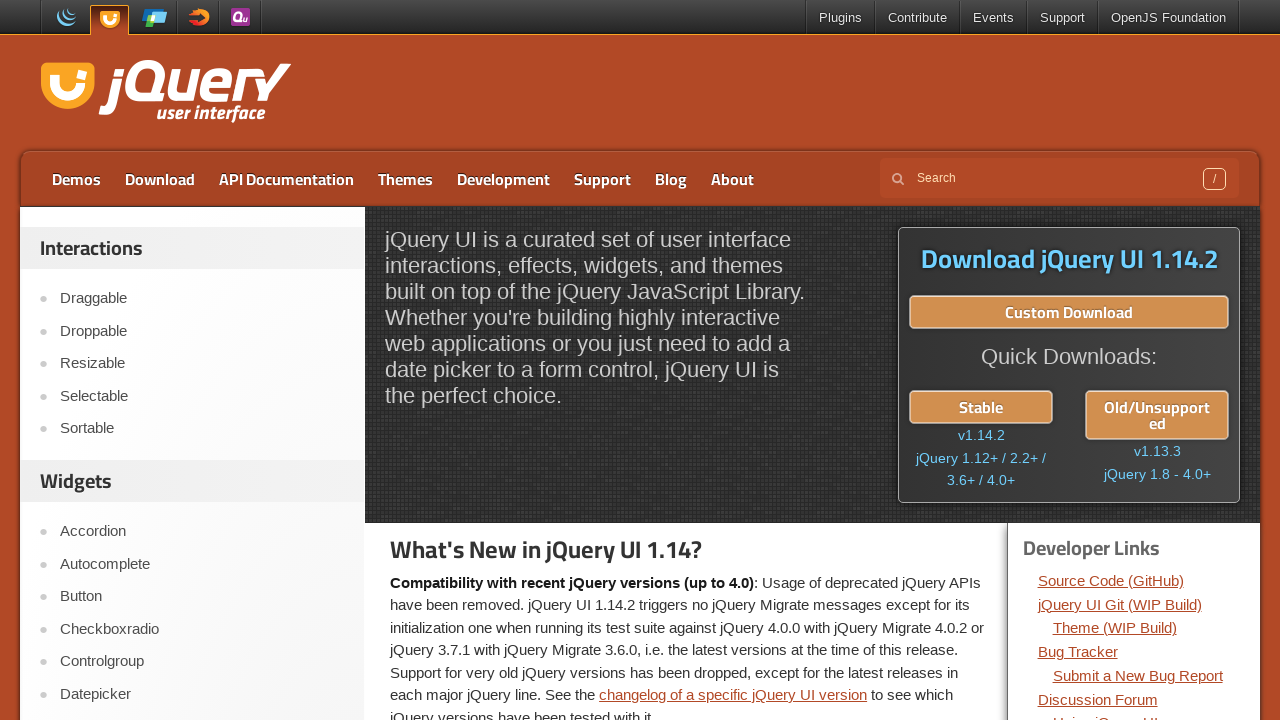

Clicked on Sortable link at (202, 429) on a:text('Sortable')
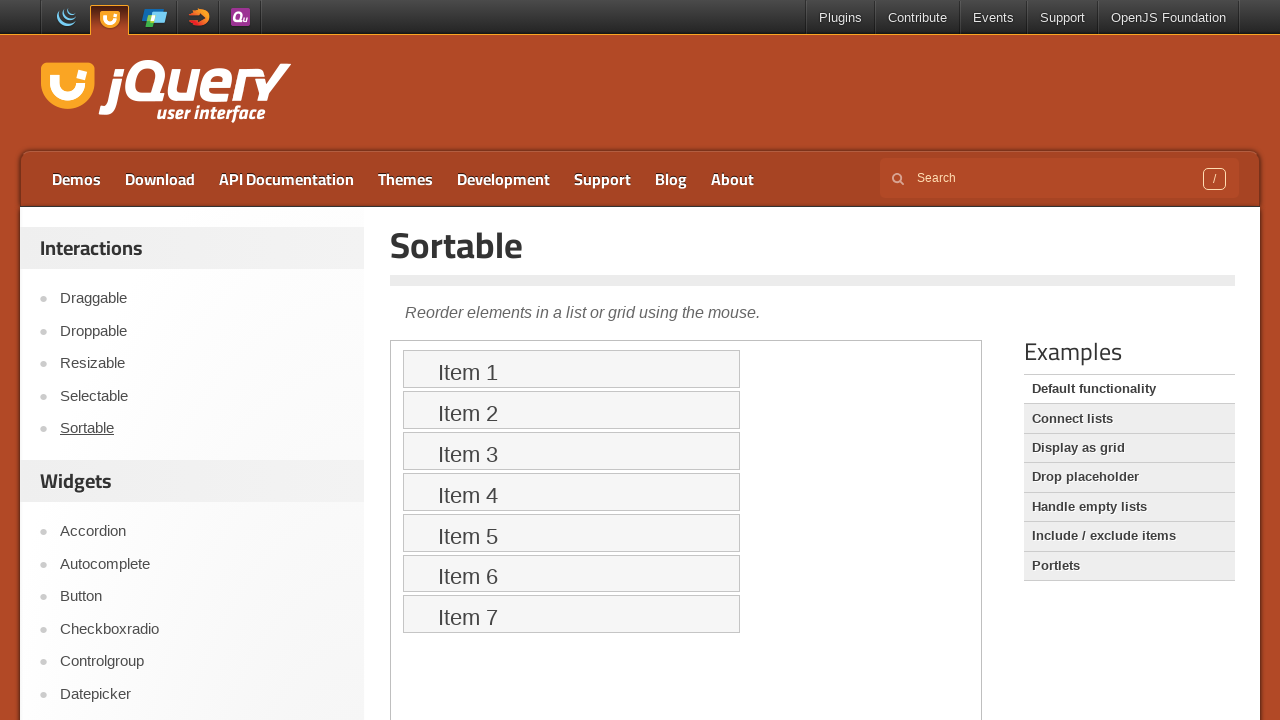

Located demo iframe
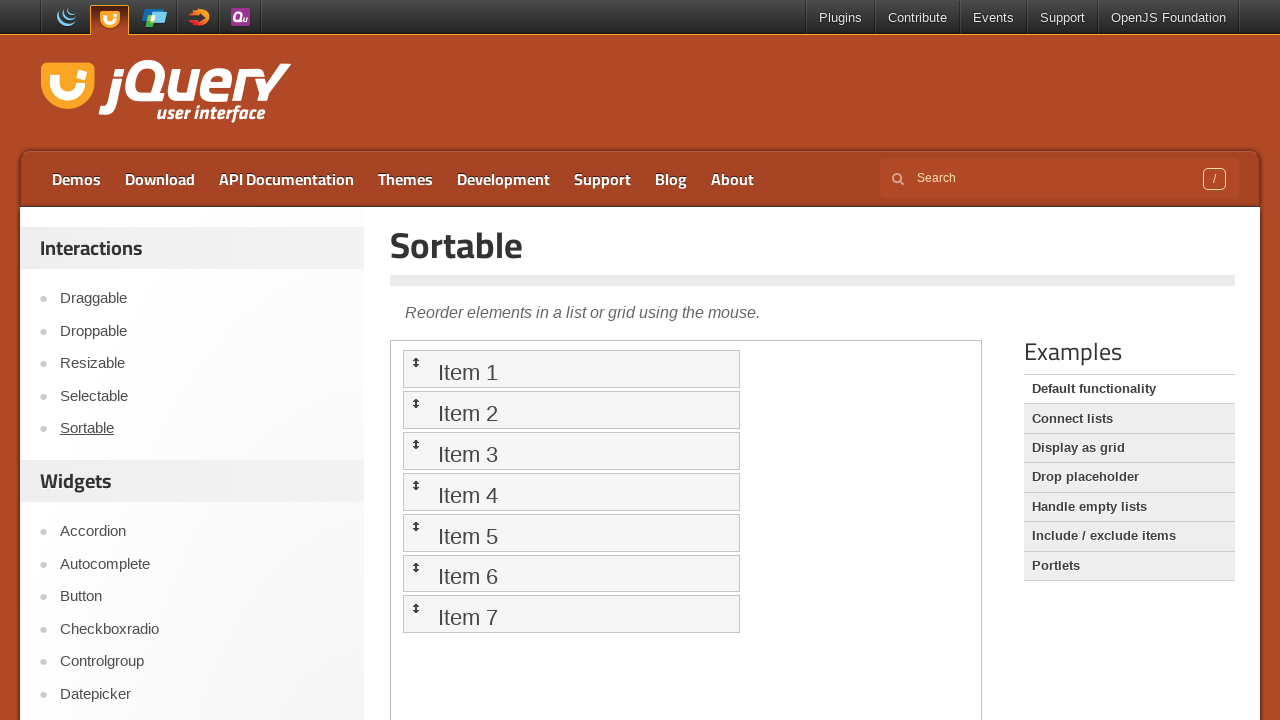

Located item 6 in sortable list
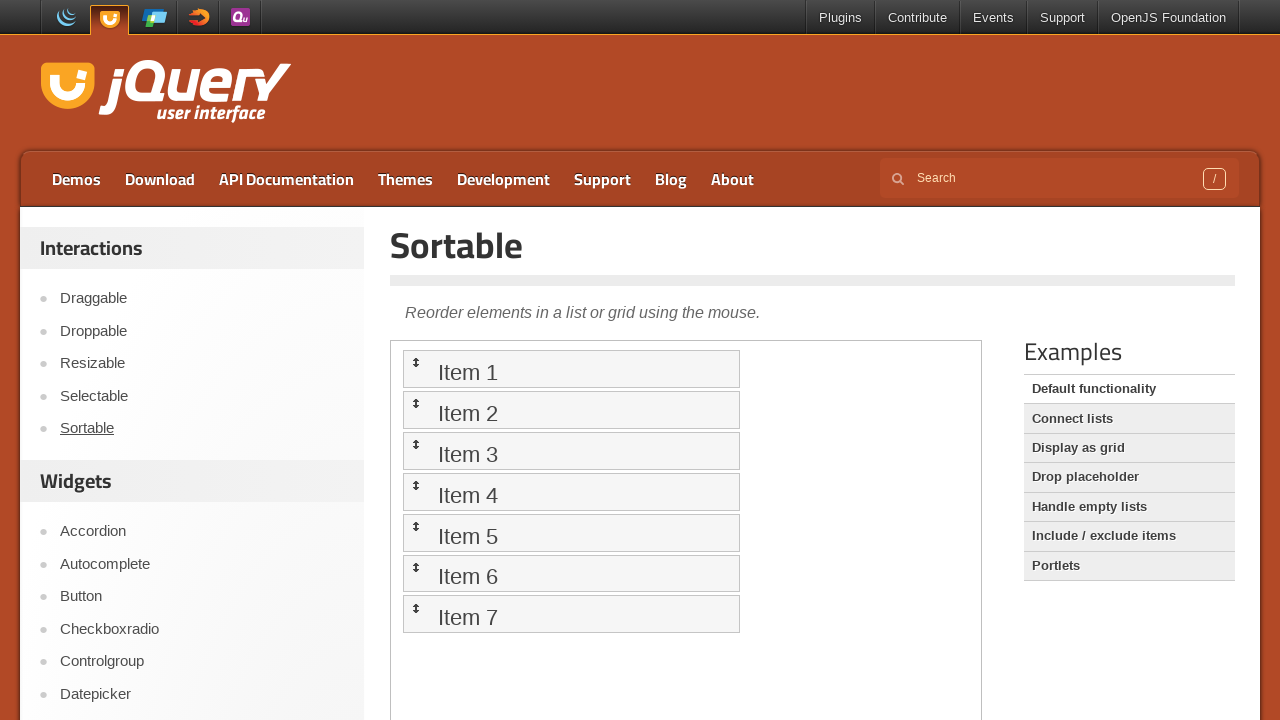

Located item 2 in sortable list
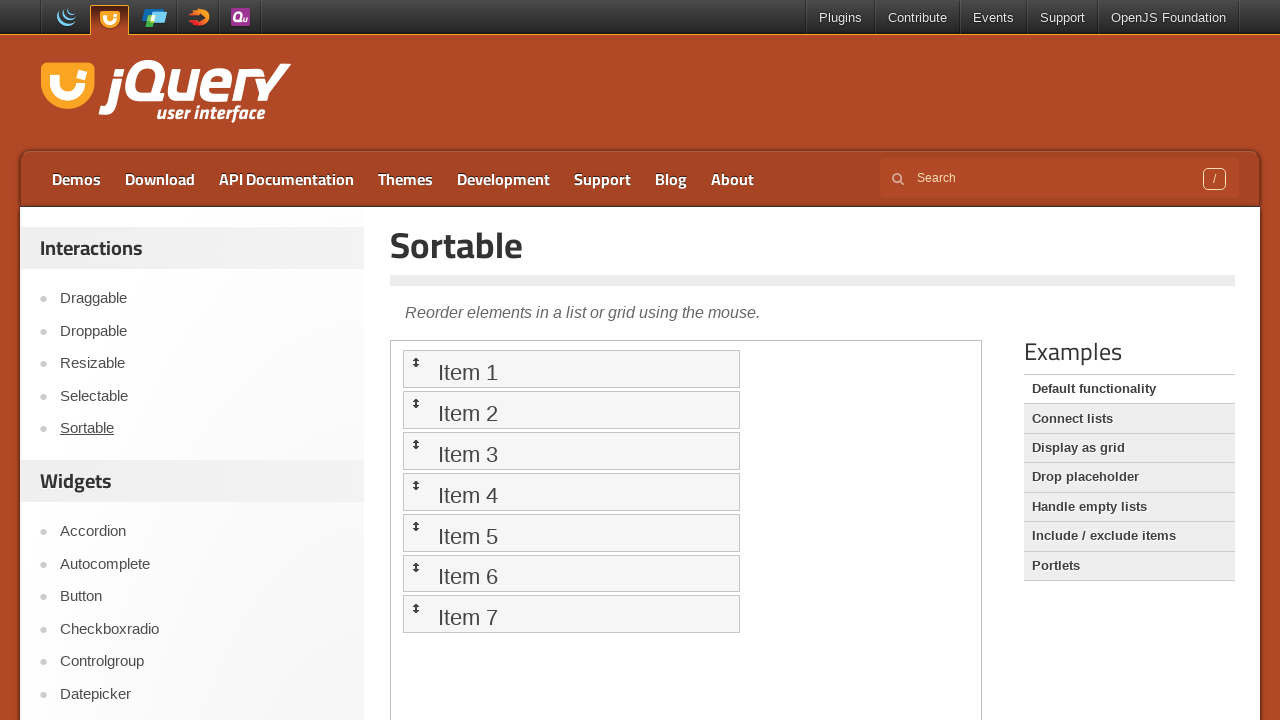

Dragged item 6 to position of item 2 to reorder list at (571, 410)
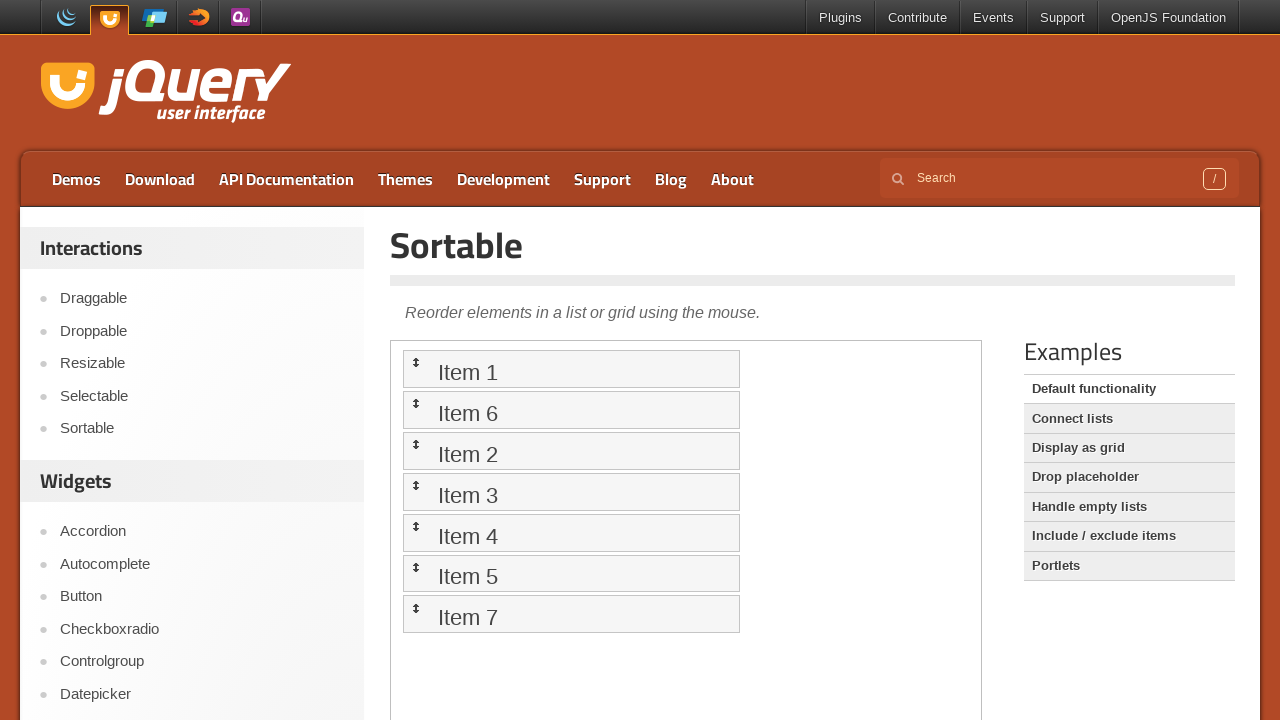

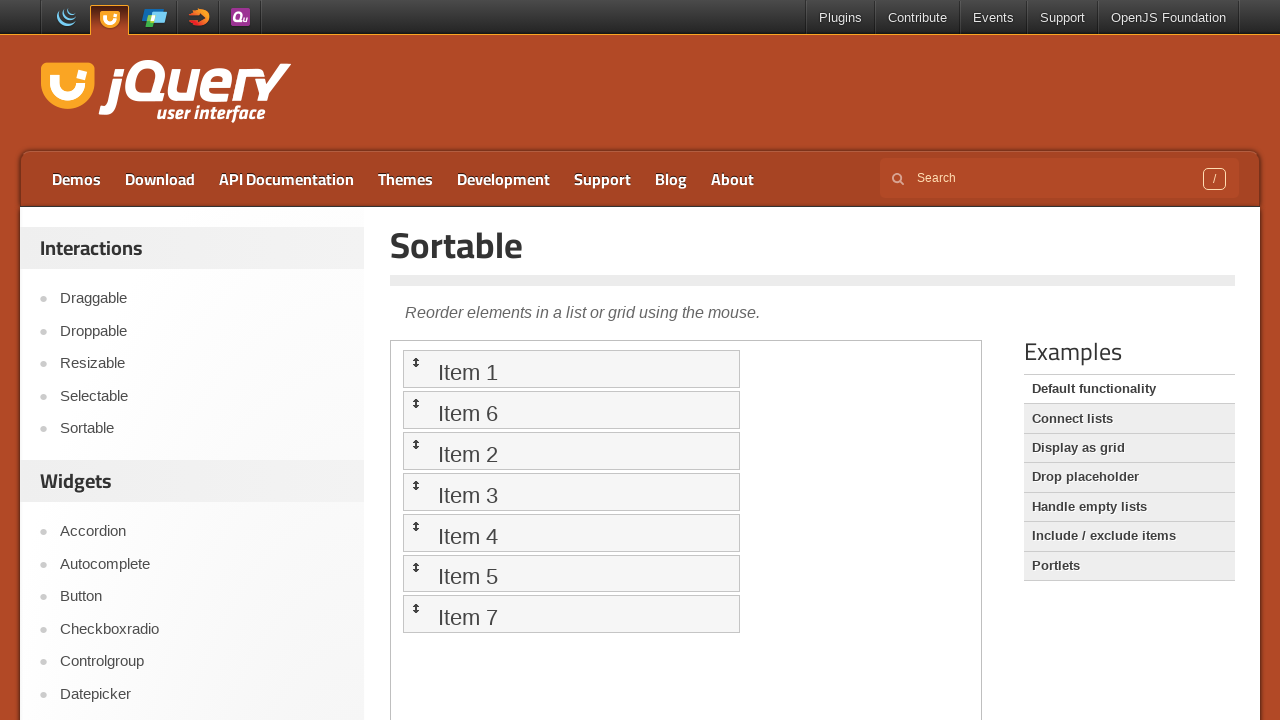